Tests clearing the complete state of all items by checking and then unchecking the toggle-all checkbox

Starting URL: https://demo.playwright.dev/todomvc

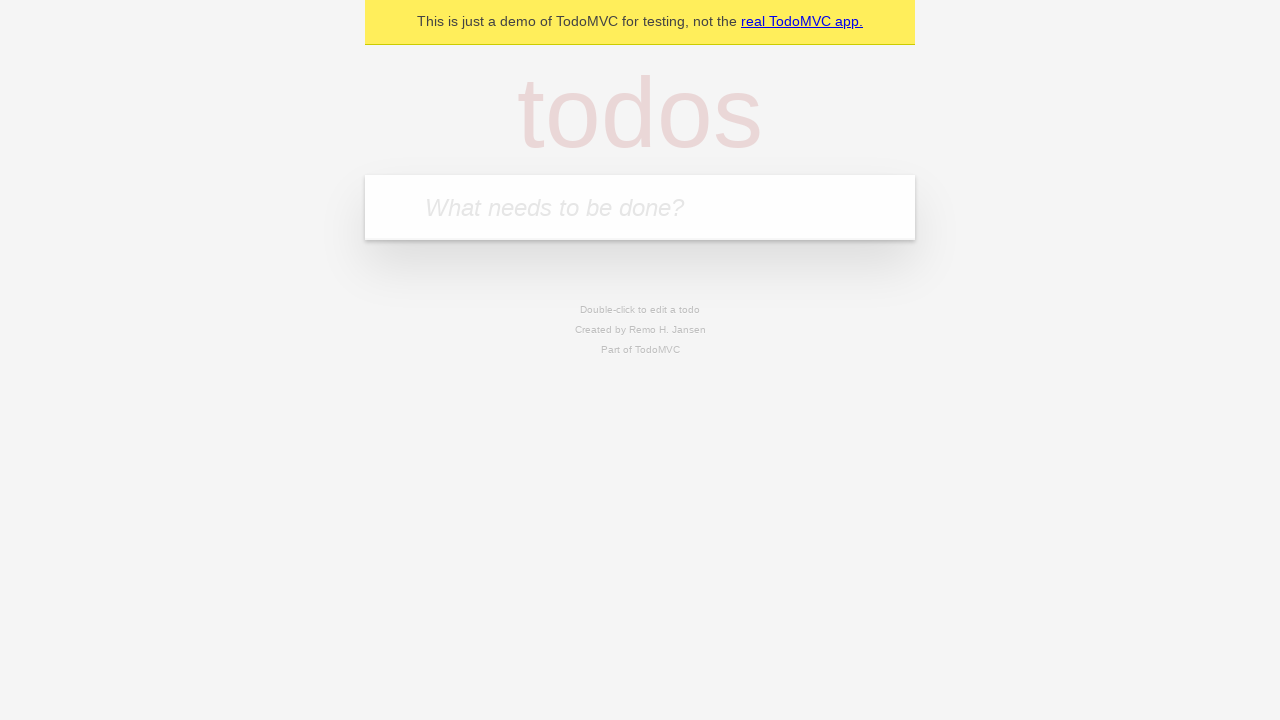

Filled todo input with 'buy some cheese' on internal:attr=[placeholder="What needs to be done?"i]
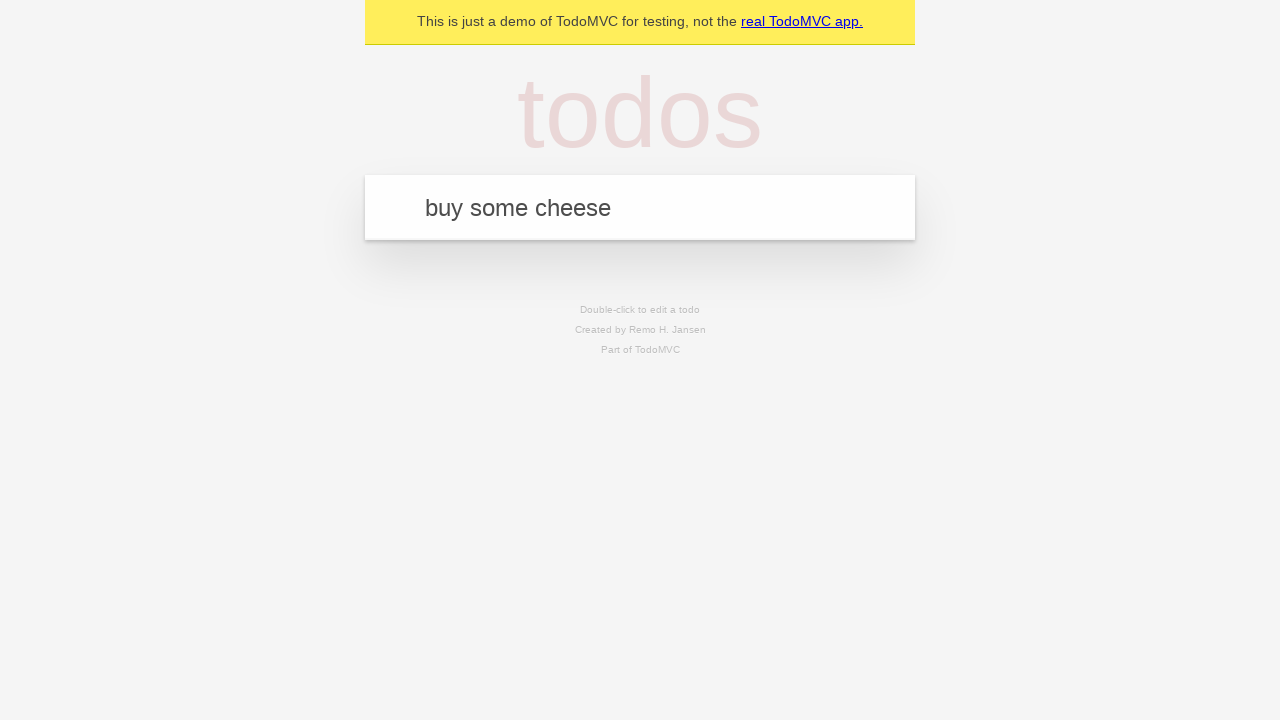

Pressed Enter to add first todo on internal:attr=[placeholder="What needs to be done?"i]
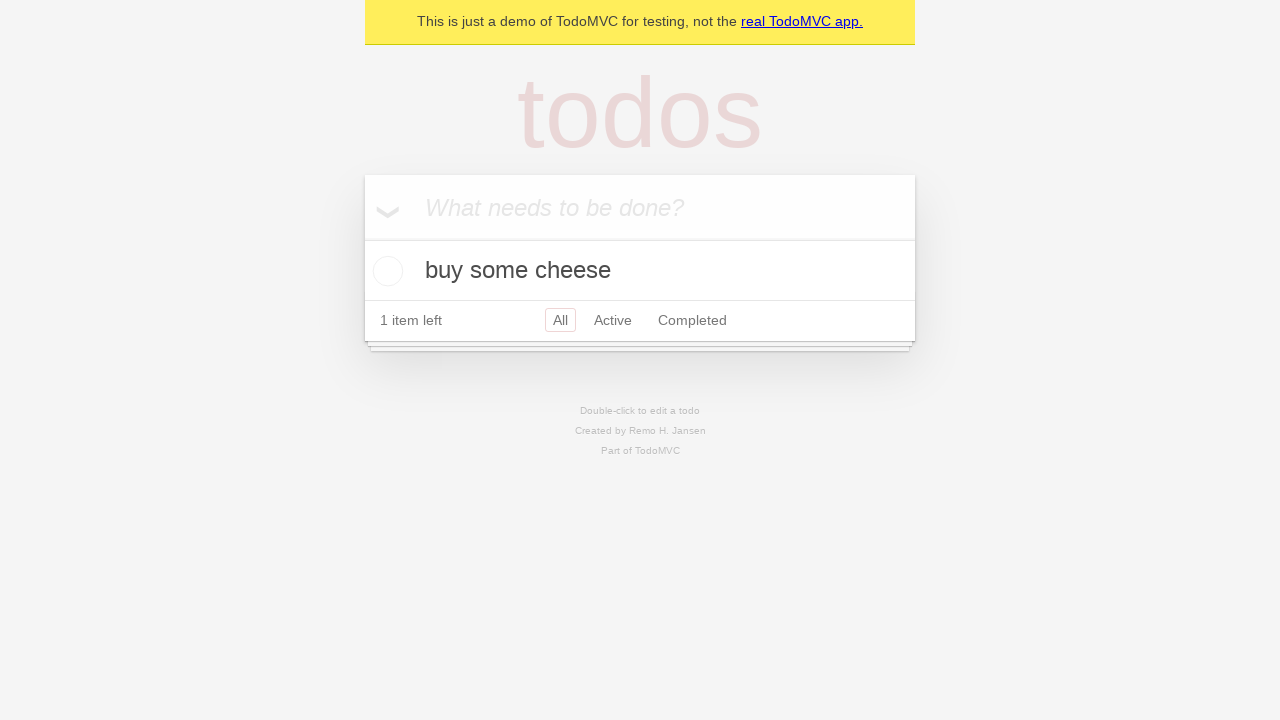

Filled todo input with 'feed the cat' on internal:attr=[placeholder="What needs to be done?"i]
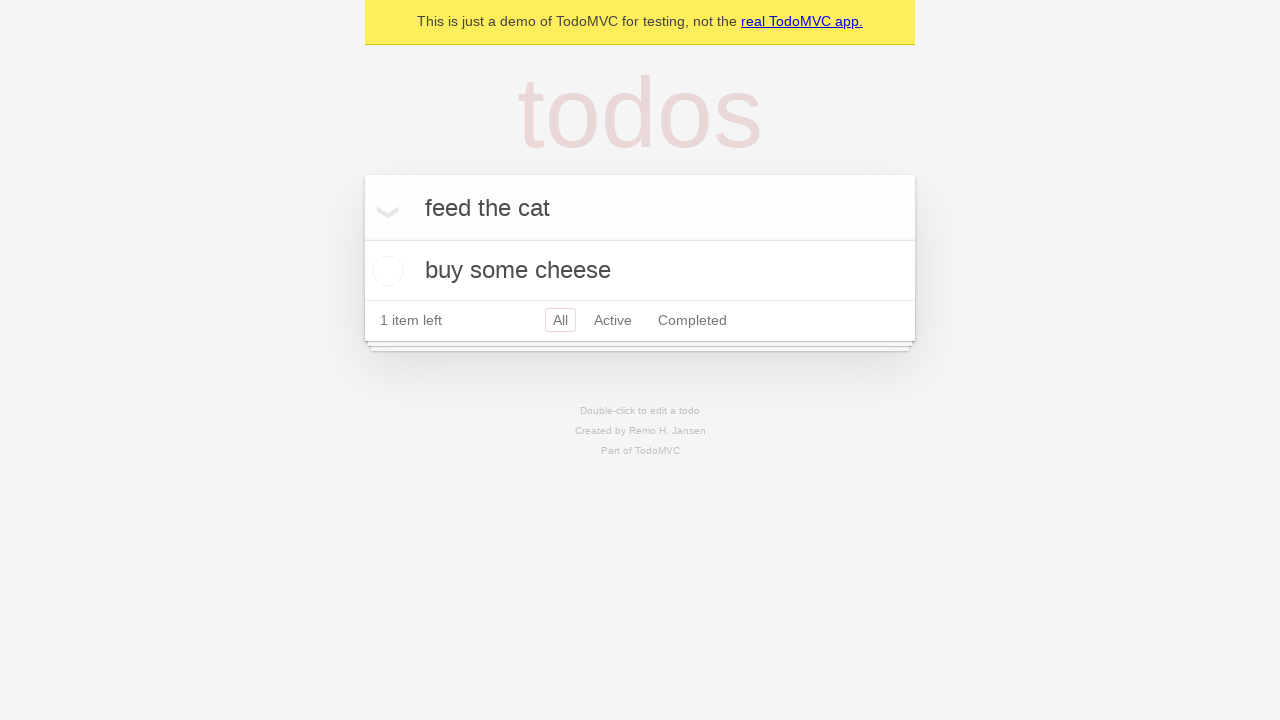

Pressed Enter to add second todo on internal:attr=[placeholder="What needs to be done?"i]
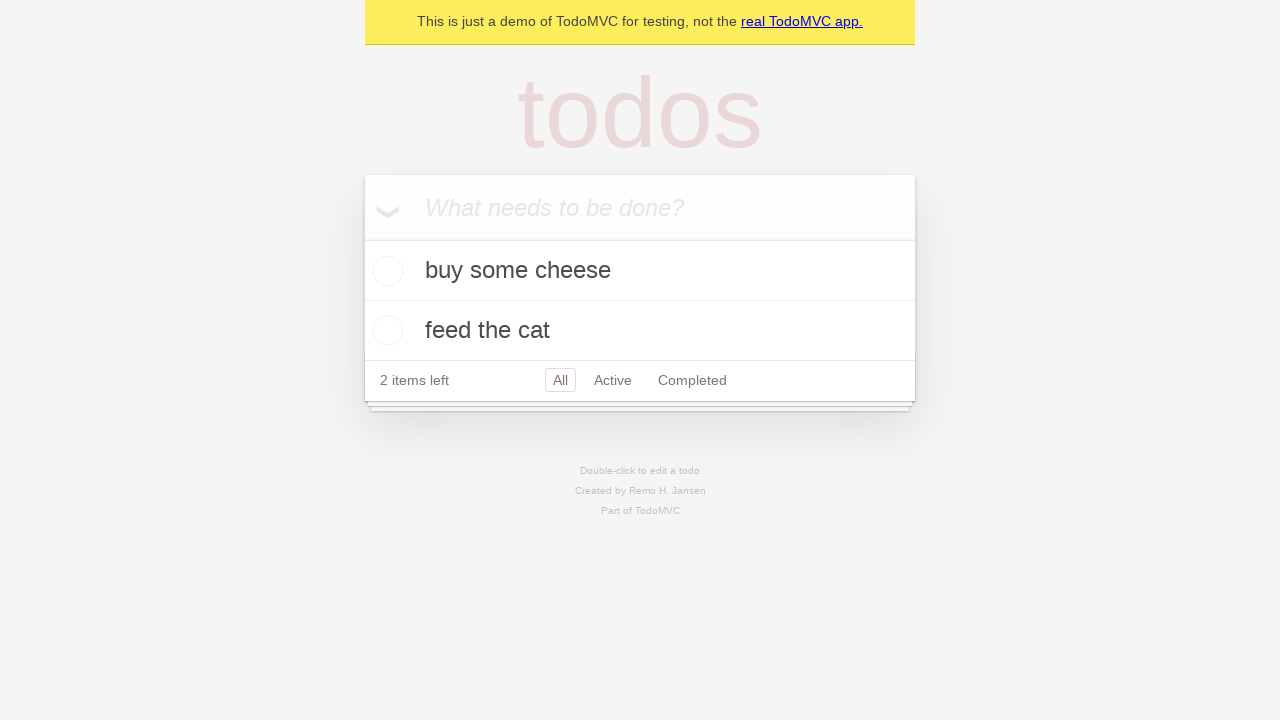

Filled todo input with 'book a doctors appointment' on internal:attr=[placeholder="What needs to be done?"i]
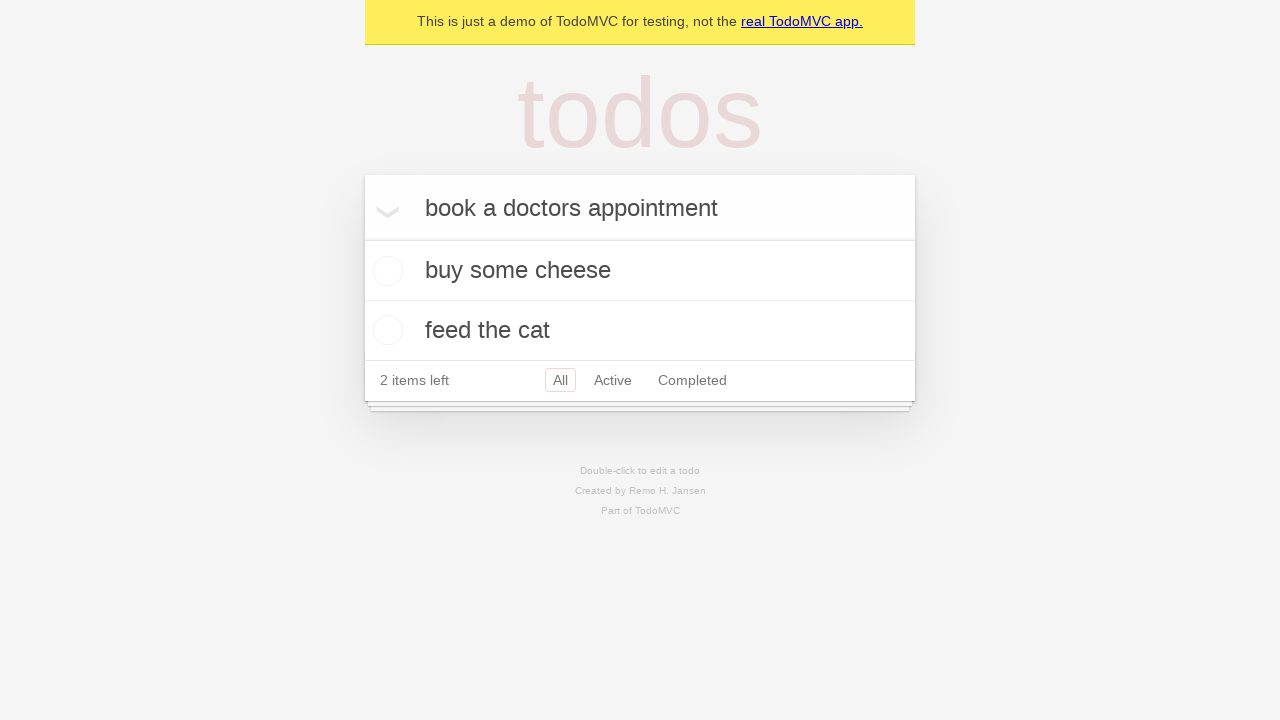

Pressed Enter to add third todo on internal:attr=[placeholder="What needs to be done?"i]
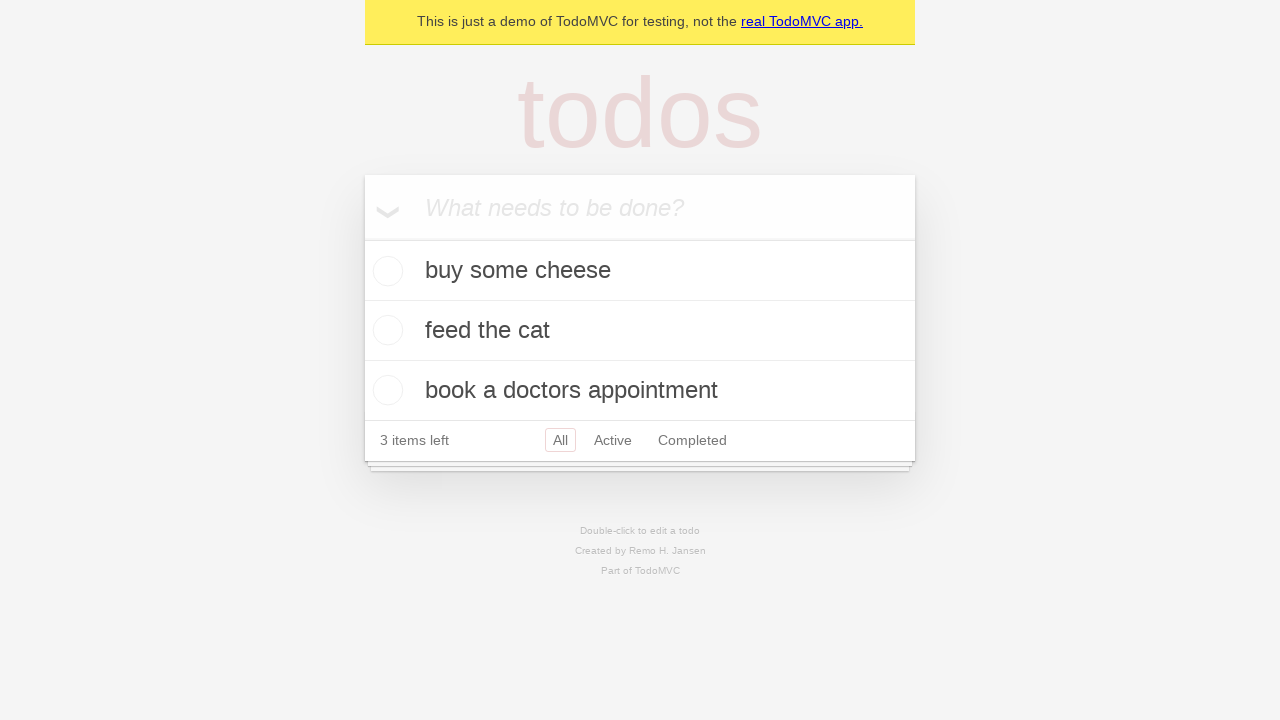

Checked toggle-all checkbox to mark all todos as complete at (362, 238) on internal:label="Mark all as complete"i
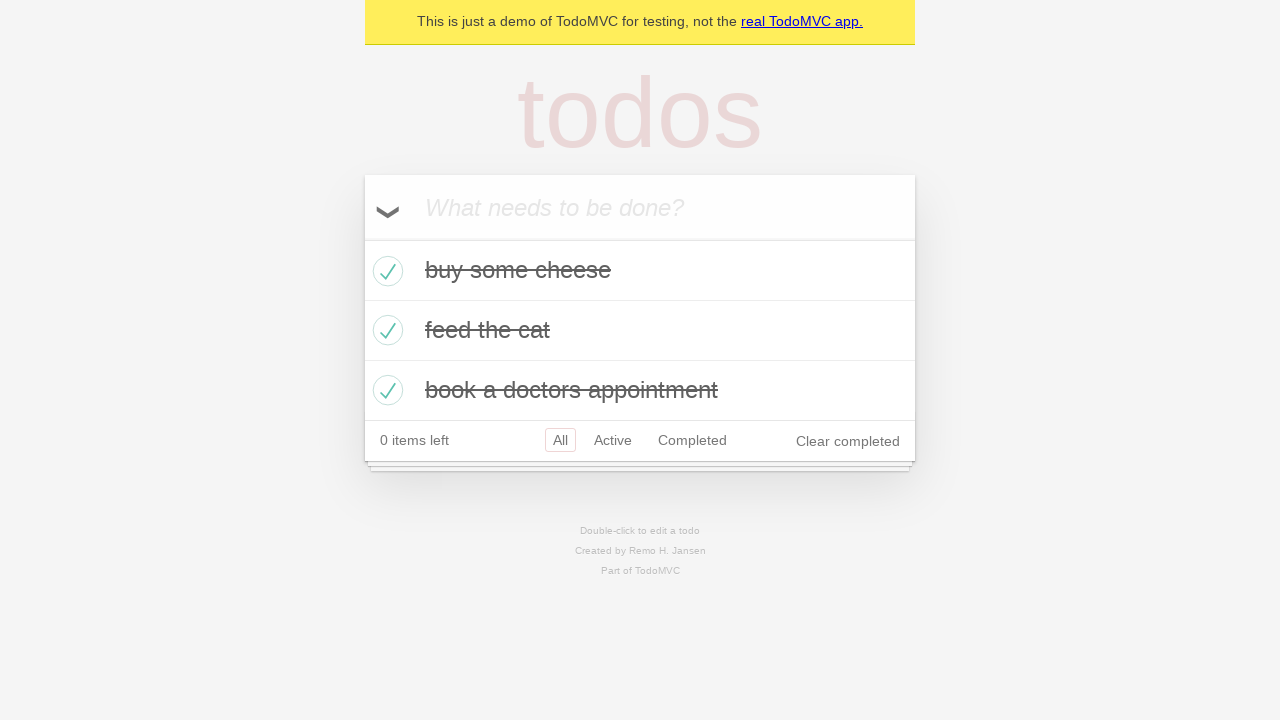

Unchecked toggle-all checkbox to clear complete state of all todos at (362, 238) on internal:label="Mark all as complete"i
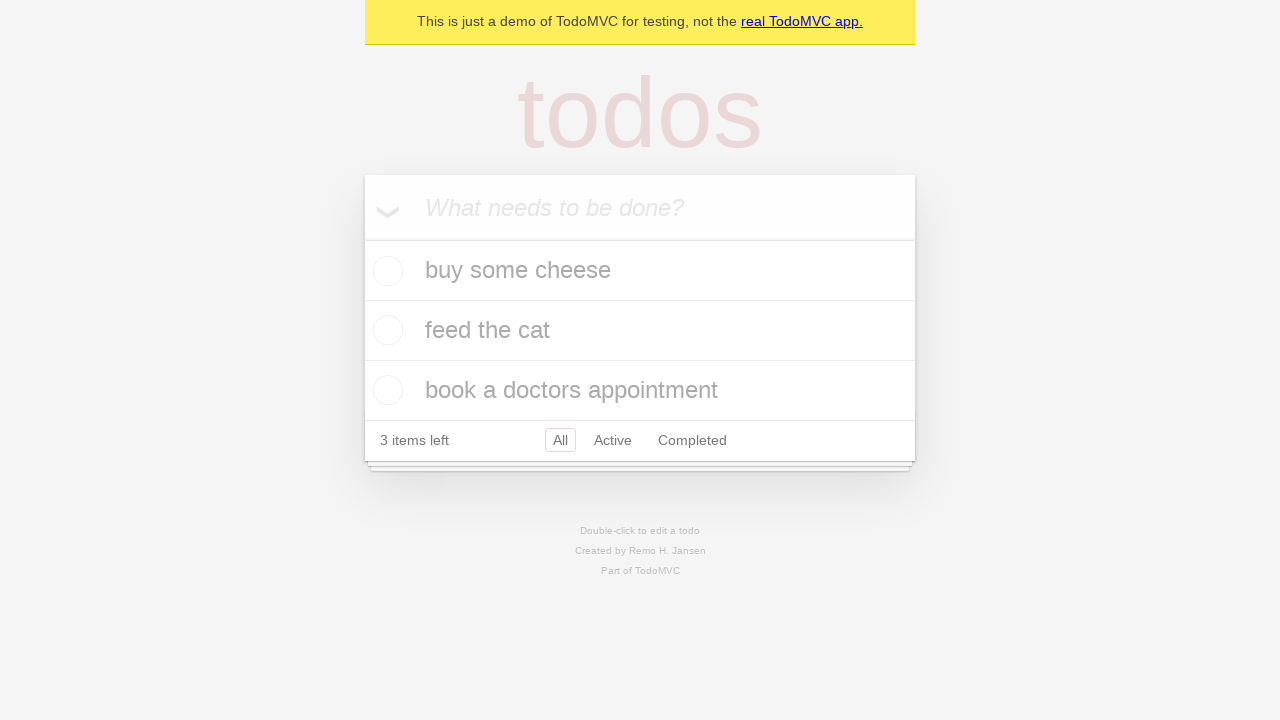

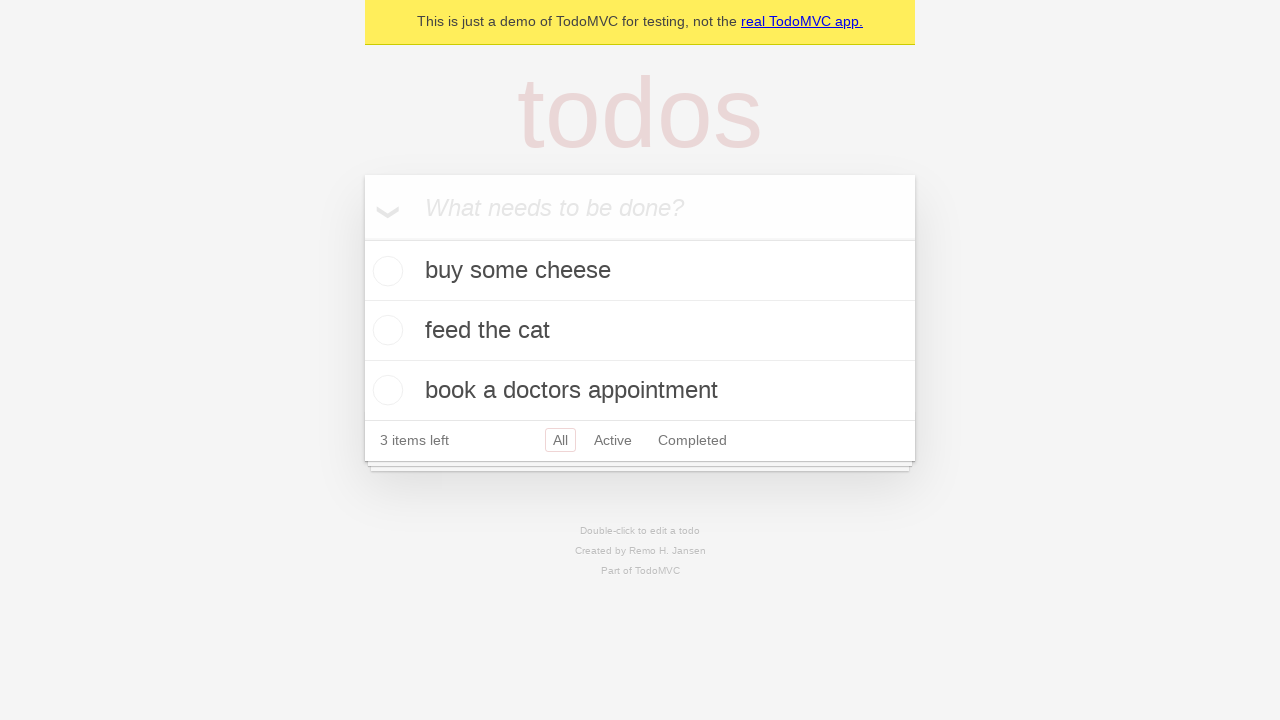